Tests JavaScript confirm dialog by clicking the confirm button and accepting the confirmation popup

Starting URL: https://demoqa.com/alerts

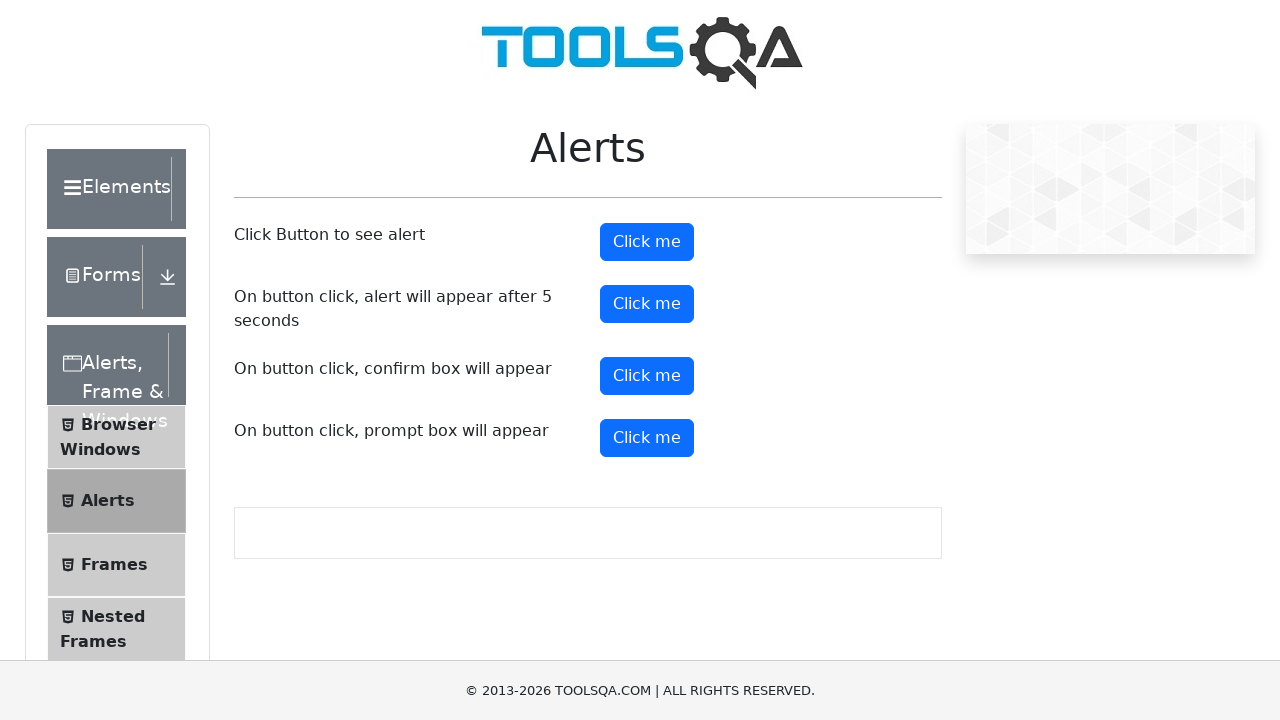

Set up dialog handler to accept confirm dialogs
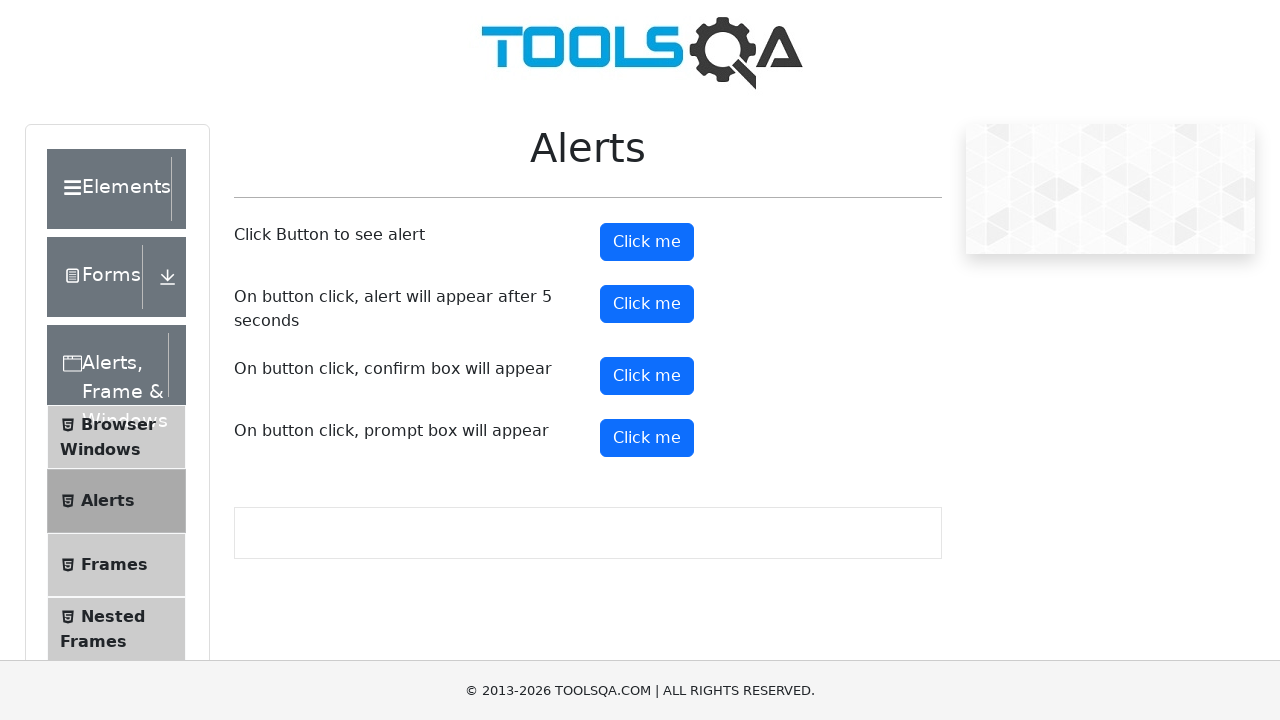

Clicked confirm button to trigger confirm dialog at (647, 376) on #confirmButton
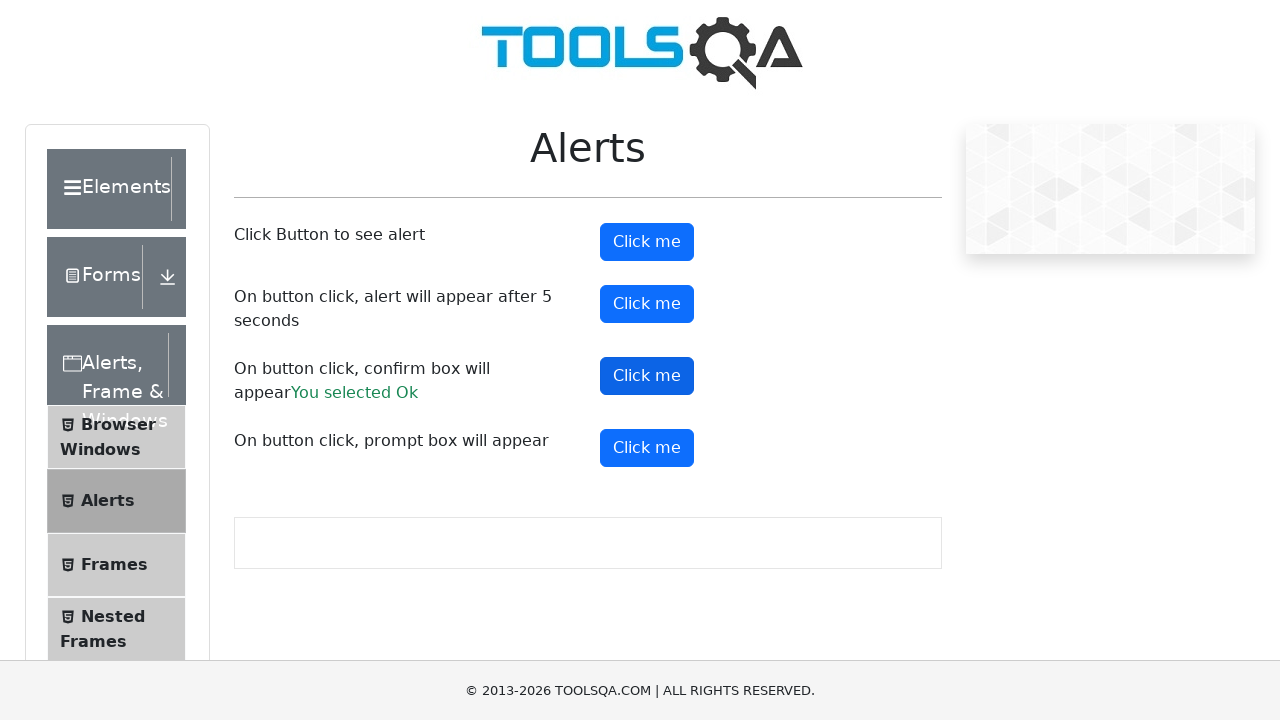

Waited for dialog handling to complete
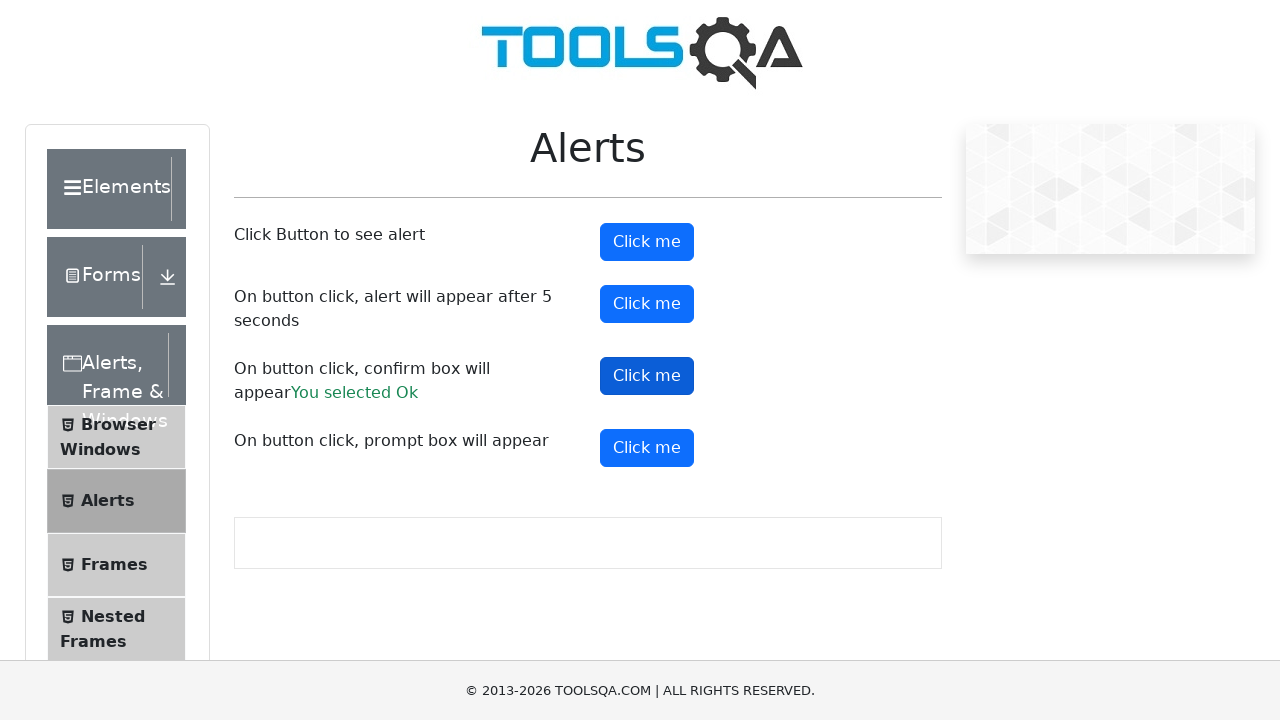

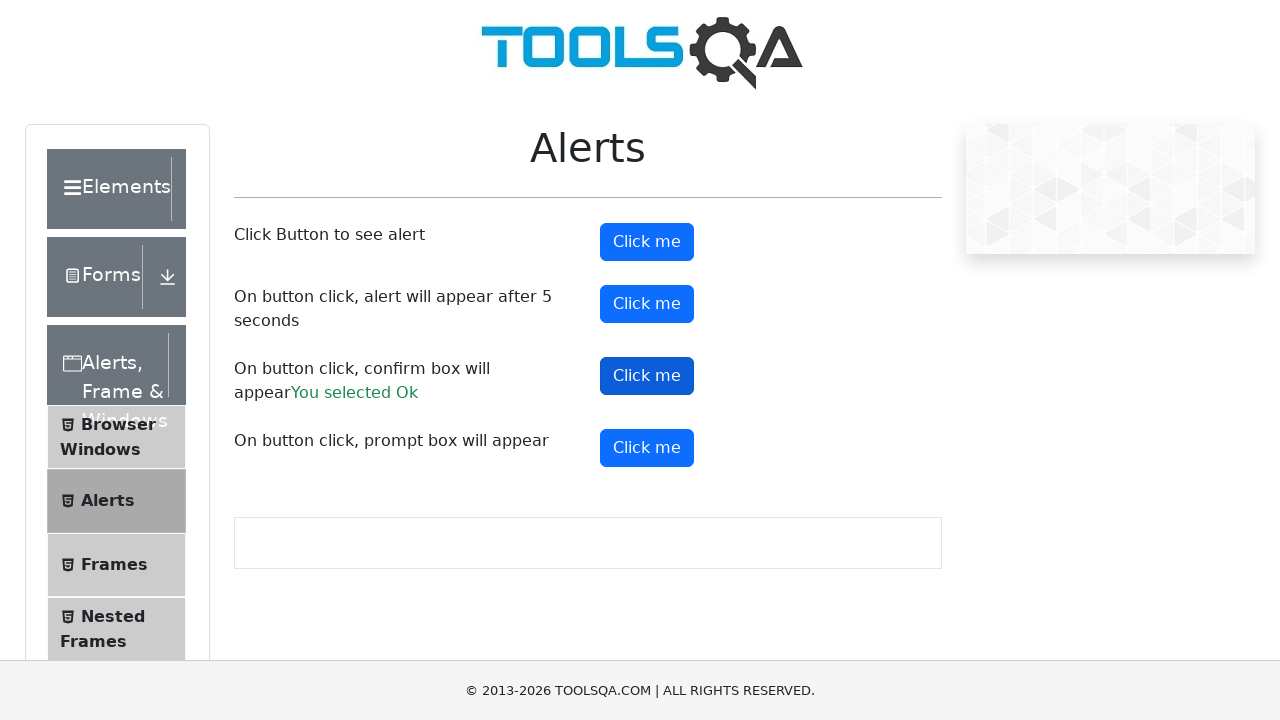